Navigates to the Selenium website and performs page scrolling actions - scrolls down 1000 pixels and then scrolls back up 500 pixels

Starting URL: https://www.selenium.dev/

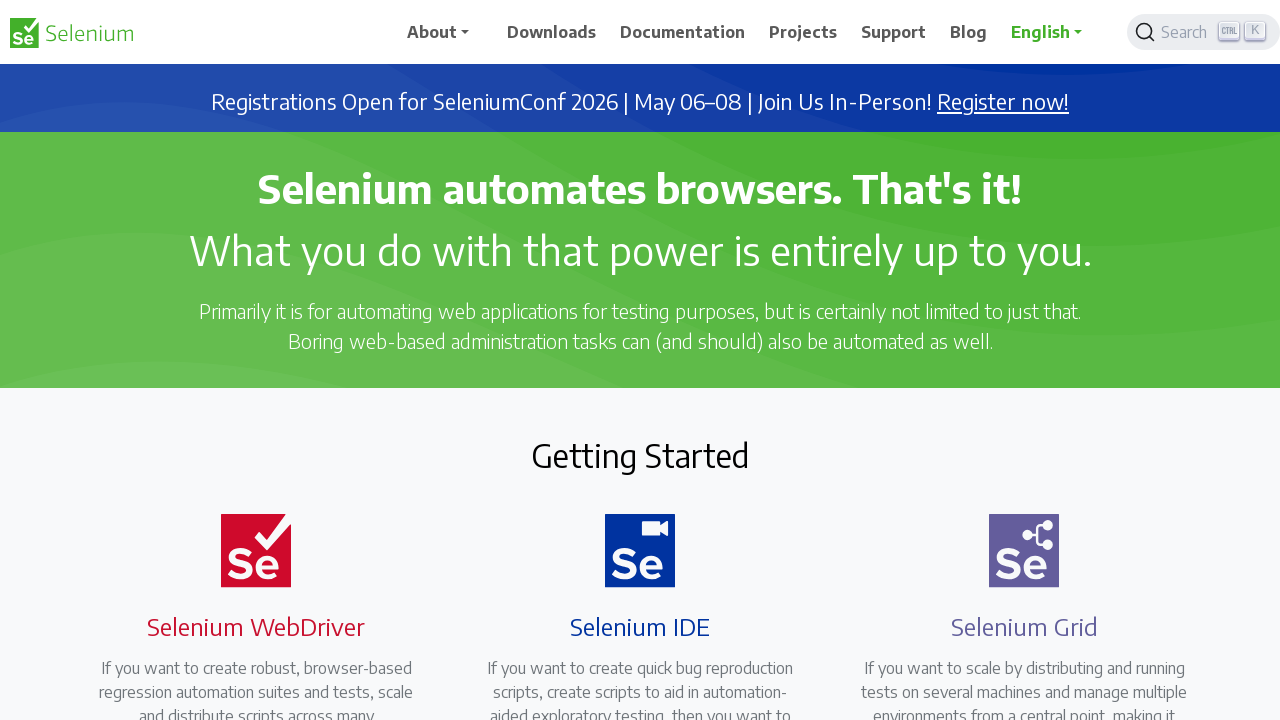

Navigated to Selenium website
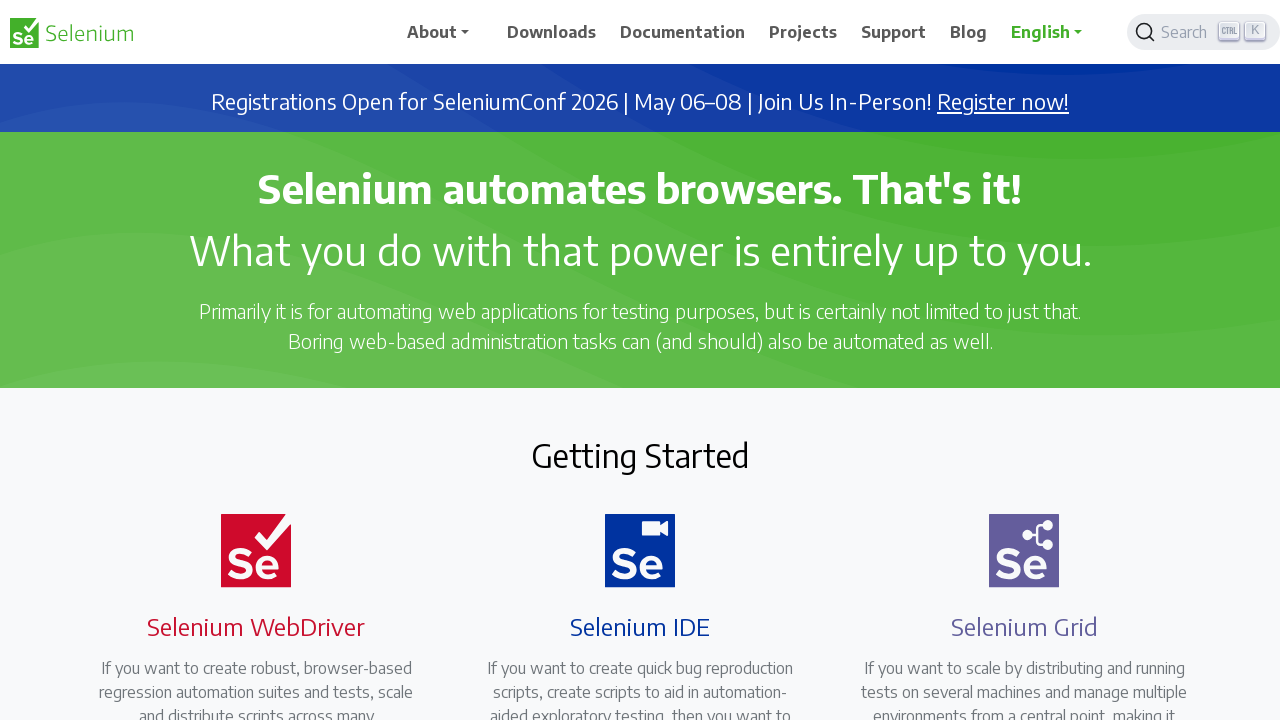

Scrolled down 1000 pixels
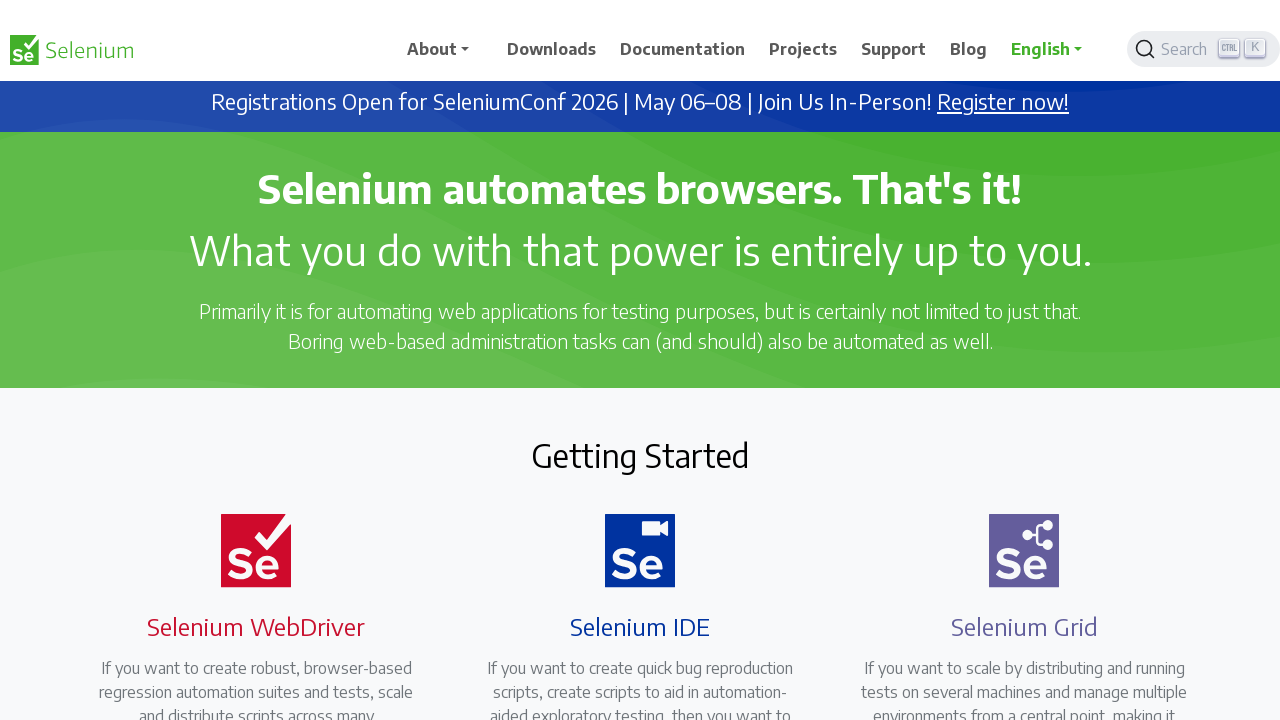

Waited 2000ms for scroll animation to complete
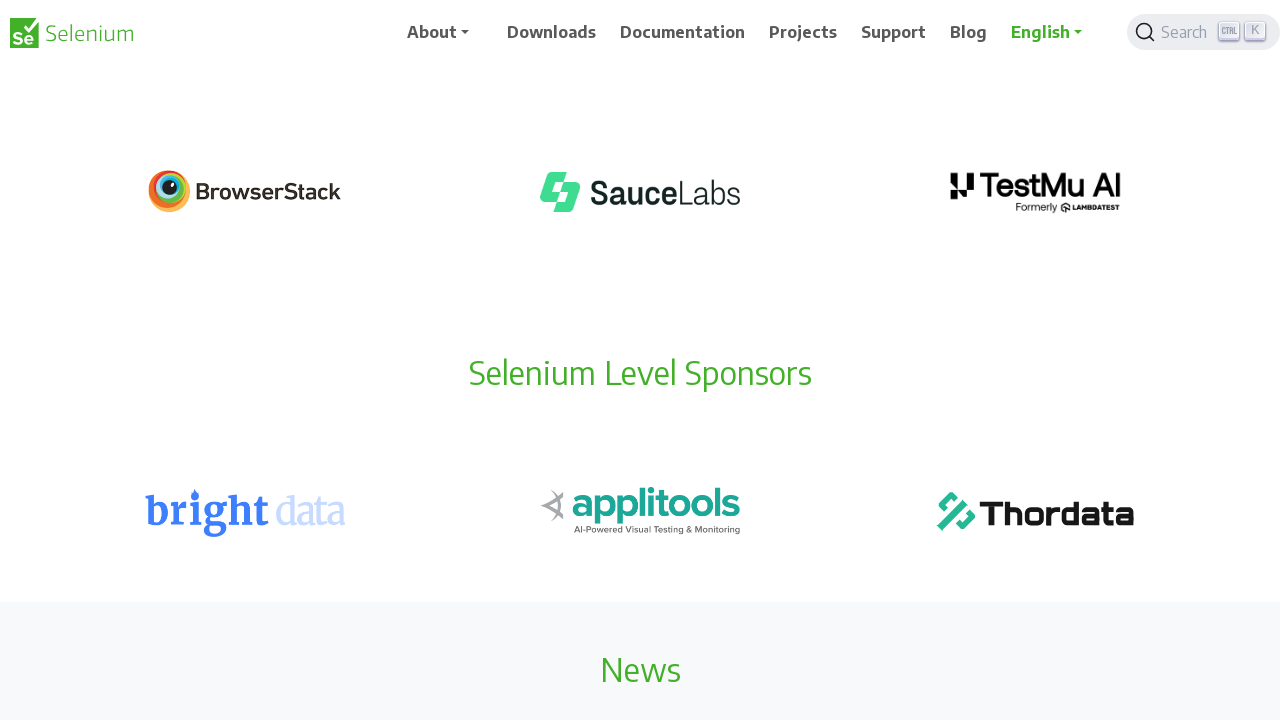

Scrolled up 500 pixels
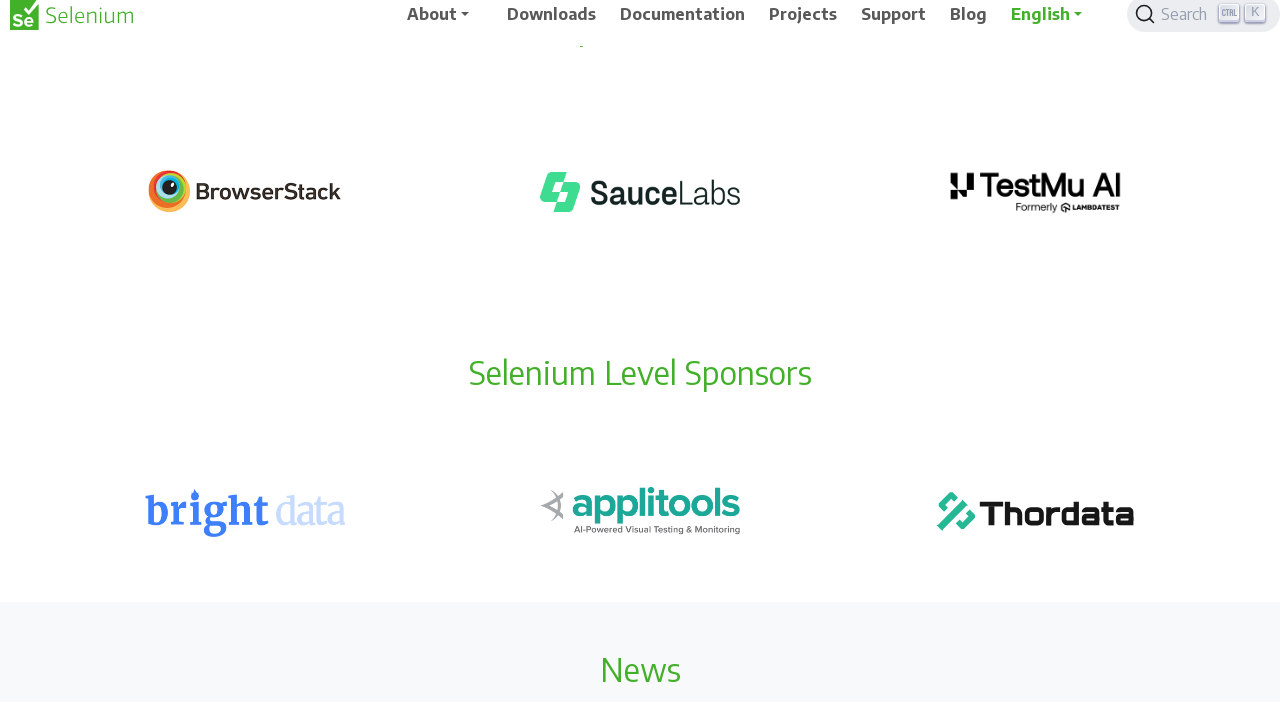

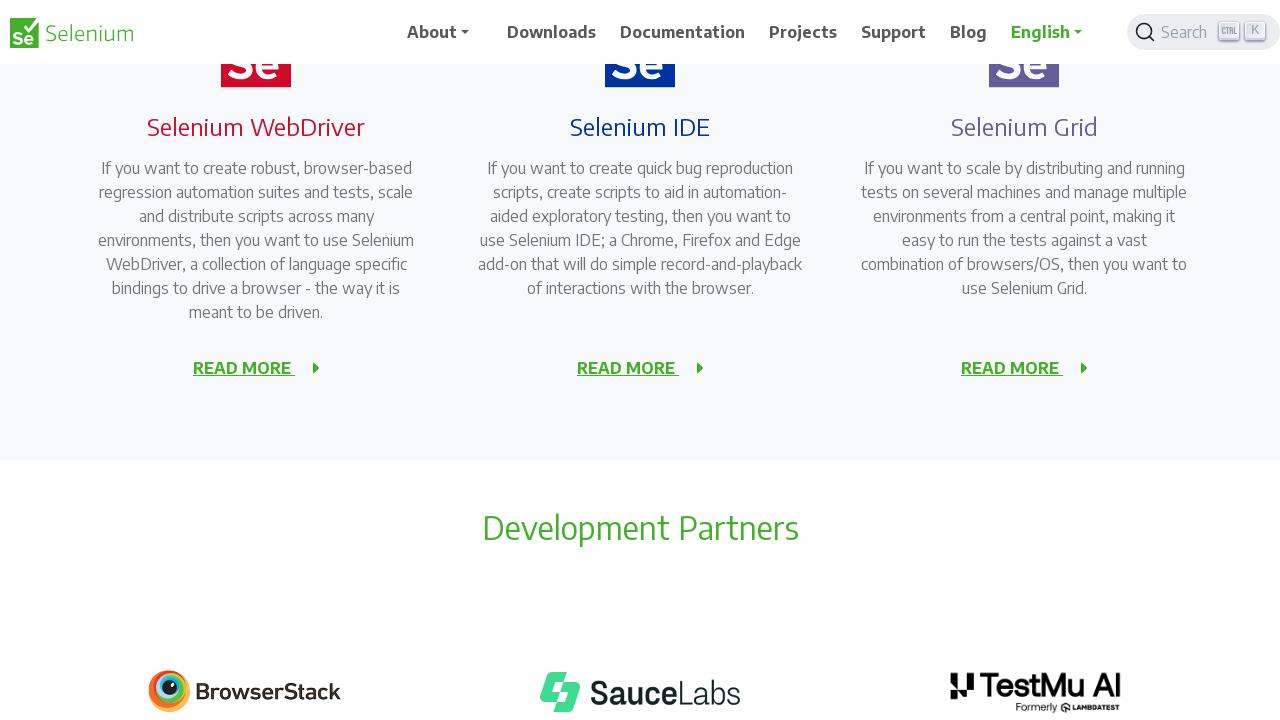